Tests a practice form by filling in name, email, password fields, selecting radio button and dropdown options, submitting the form, and verifying a success message appears.

Starting URL: https://rahulshettyacademy.com/angularpractice/

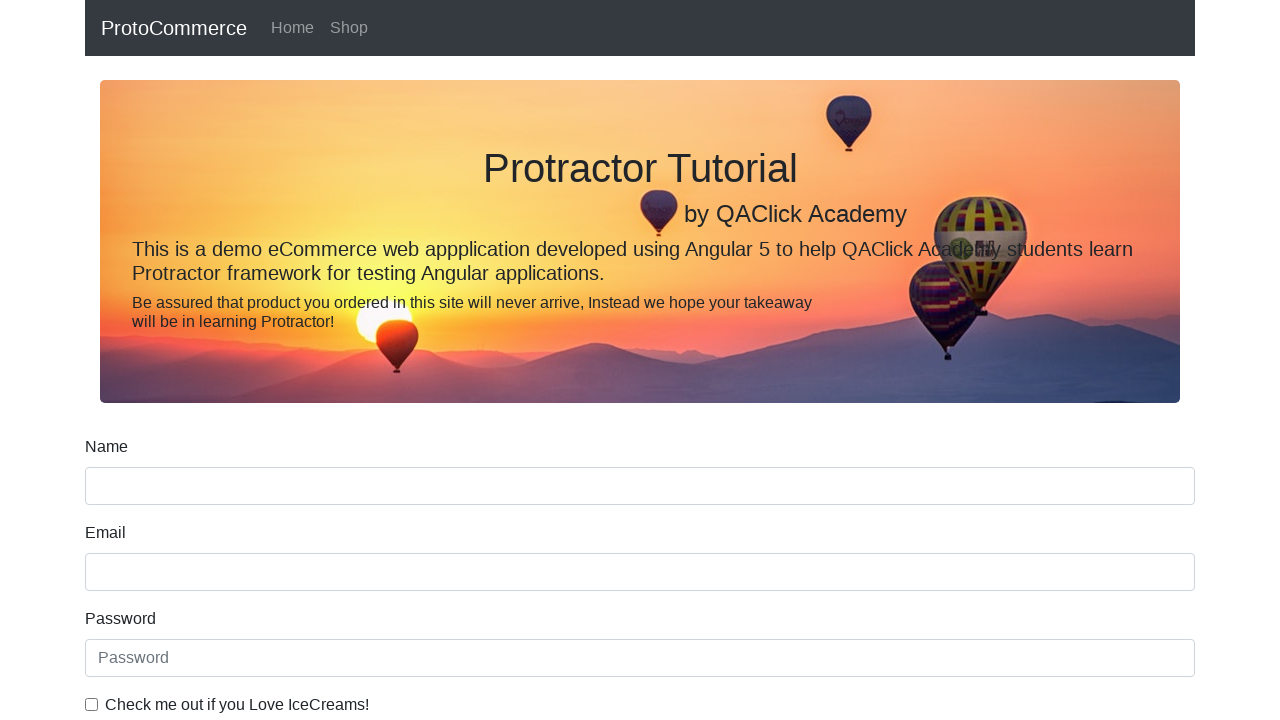

Filled name field with 'salma' on input[name='name']
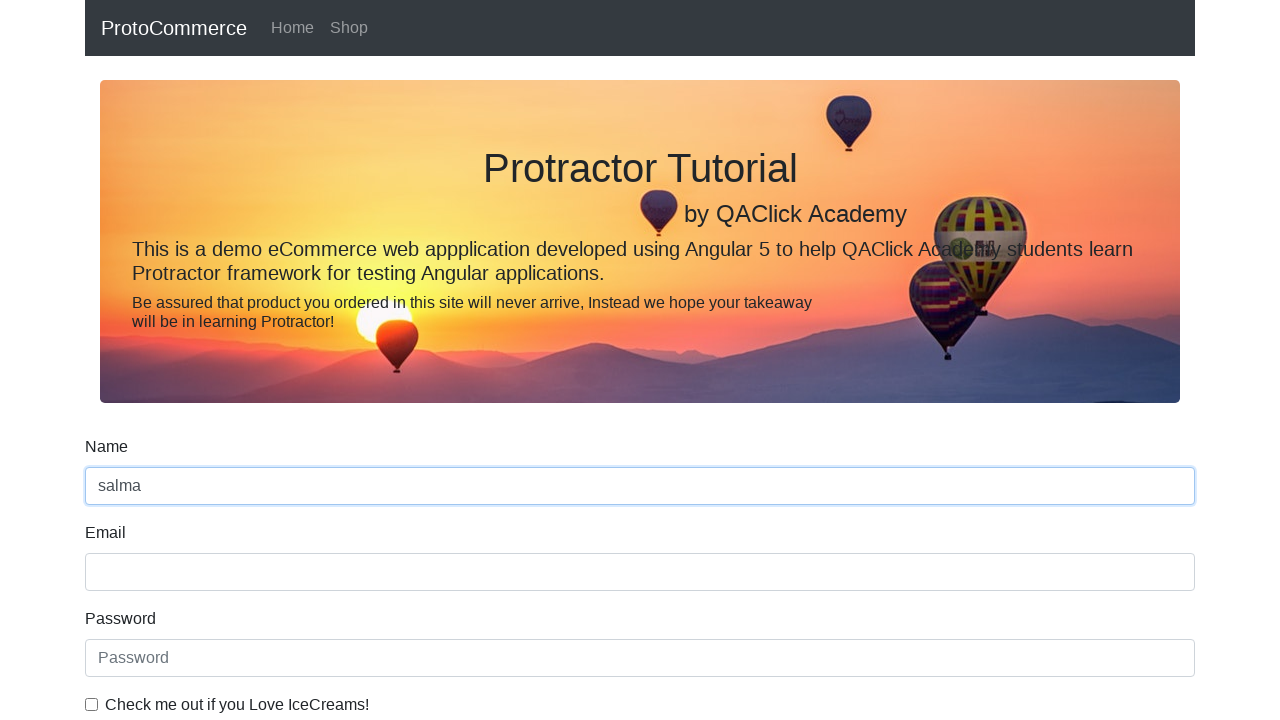

Filled email field with 'Salmabegumshaik@gmail.com' on input[name='email']
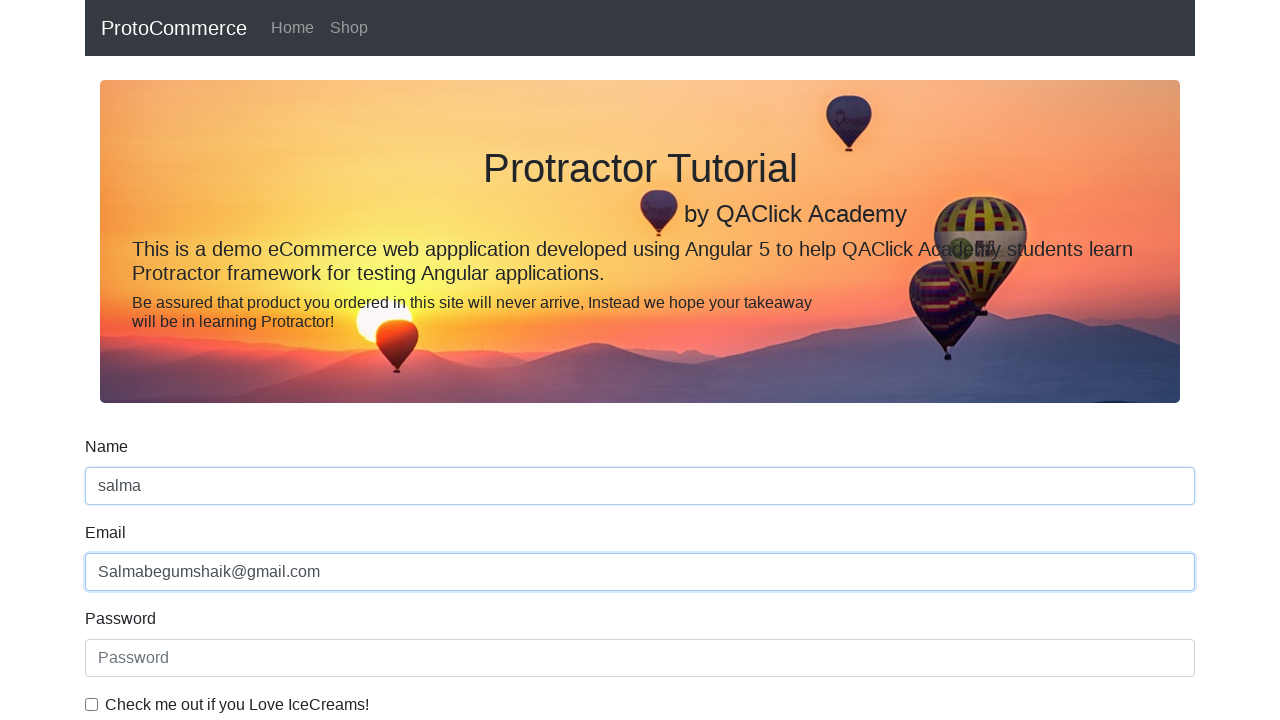

Filled password field with 'sallulllll' on #exampleInputPassword1
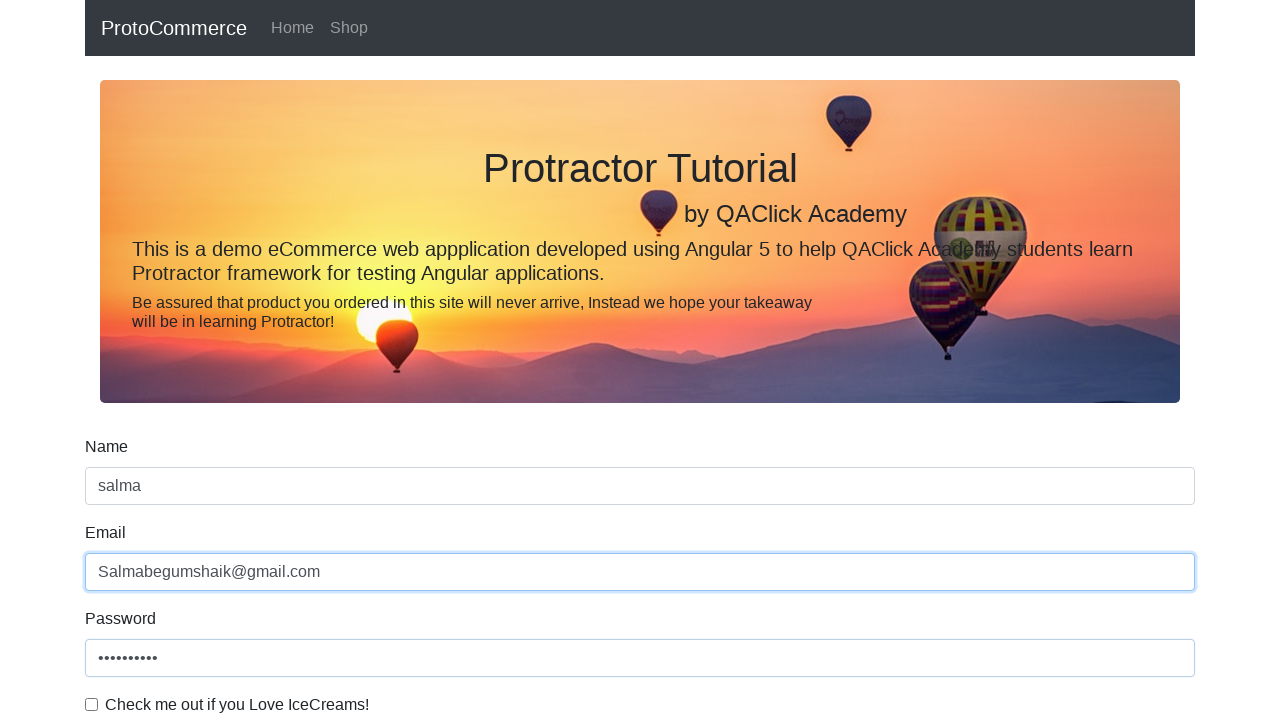

Clicked checkbox at (92, 704) on #exampleCheck1
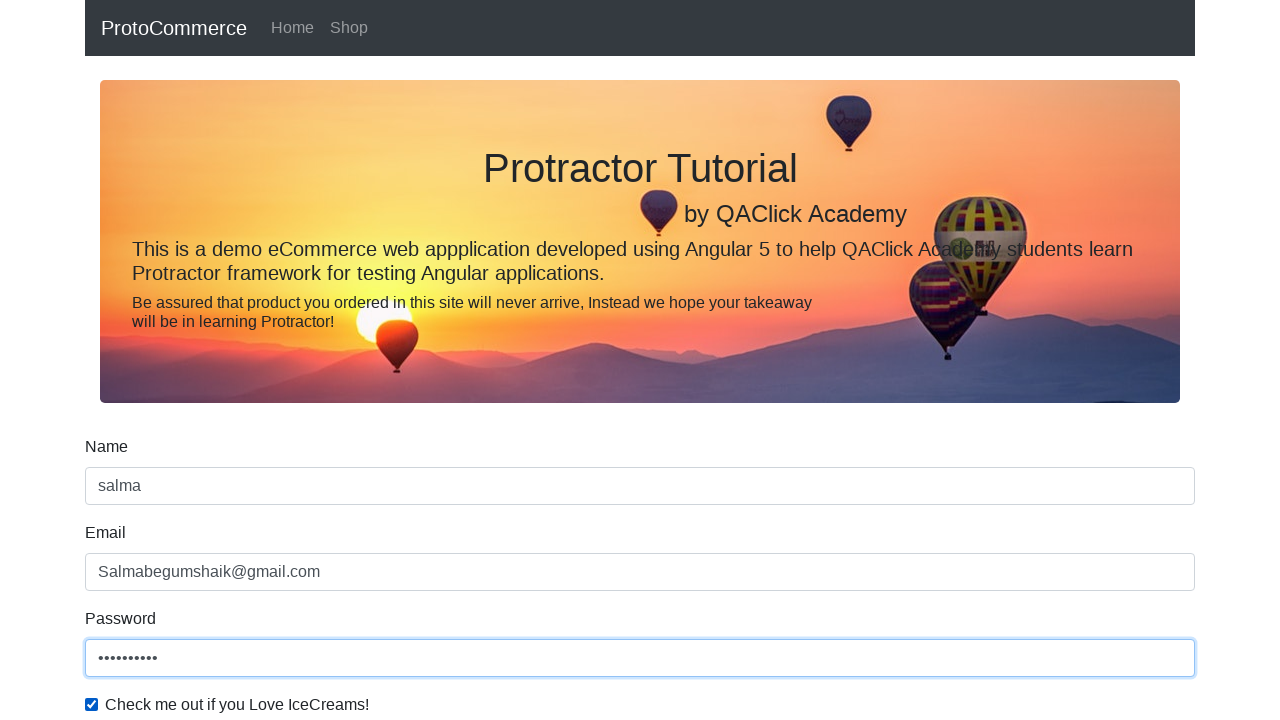

Clicked radio button (inlineRadio1) at (238, 360) on #inlineRadio1
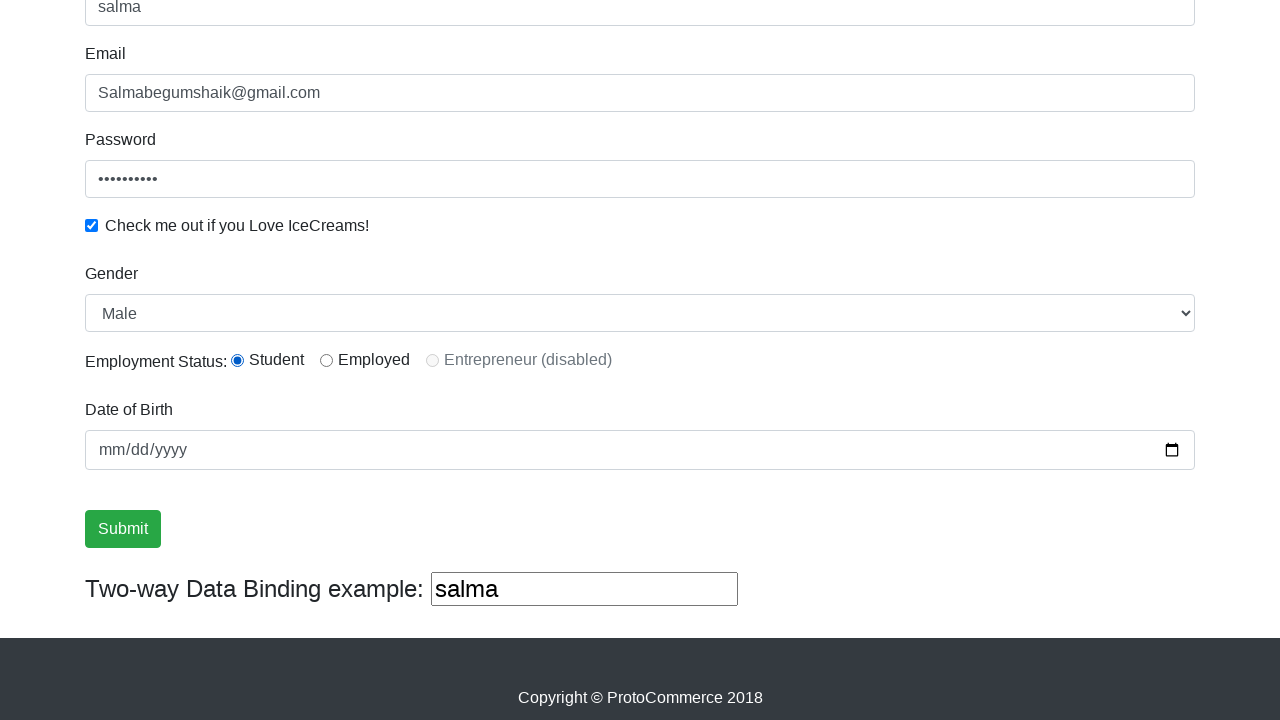

Selected 'Female' from dropdown on #exampleFormControlSelect1
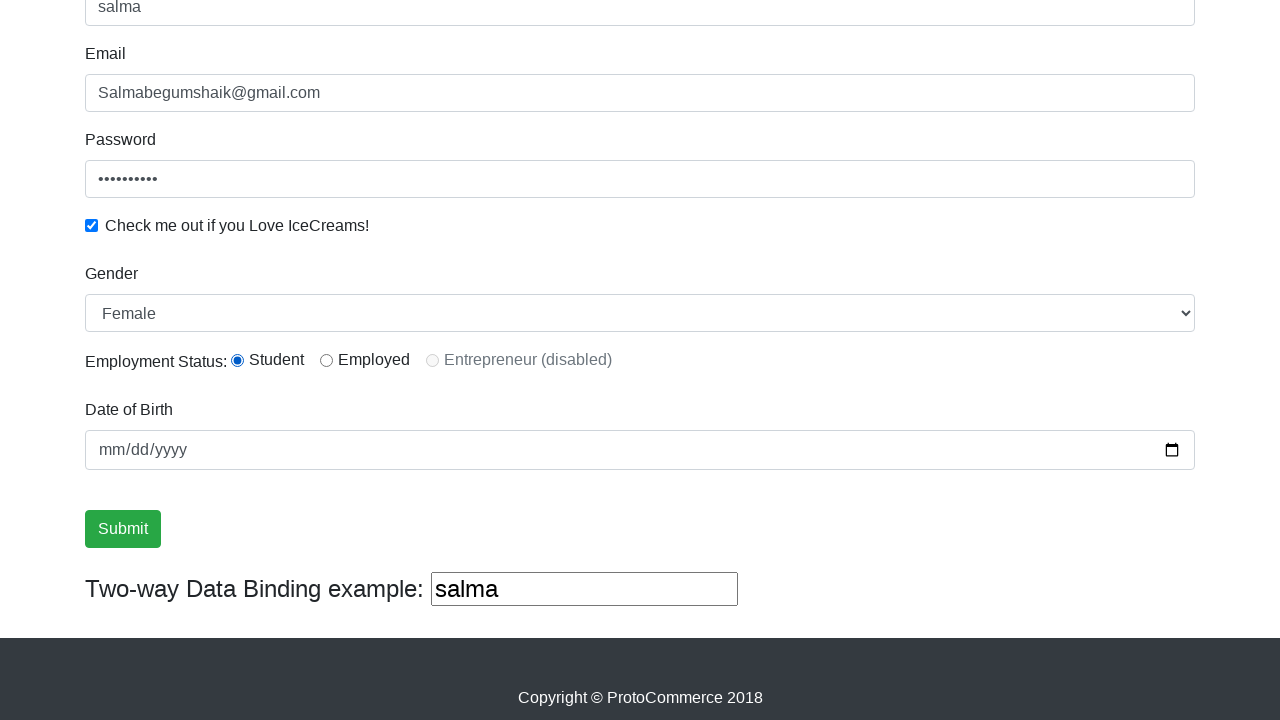

Selected dropdown option at index 1 (Male) on #exampleFormControlSelect1
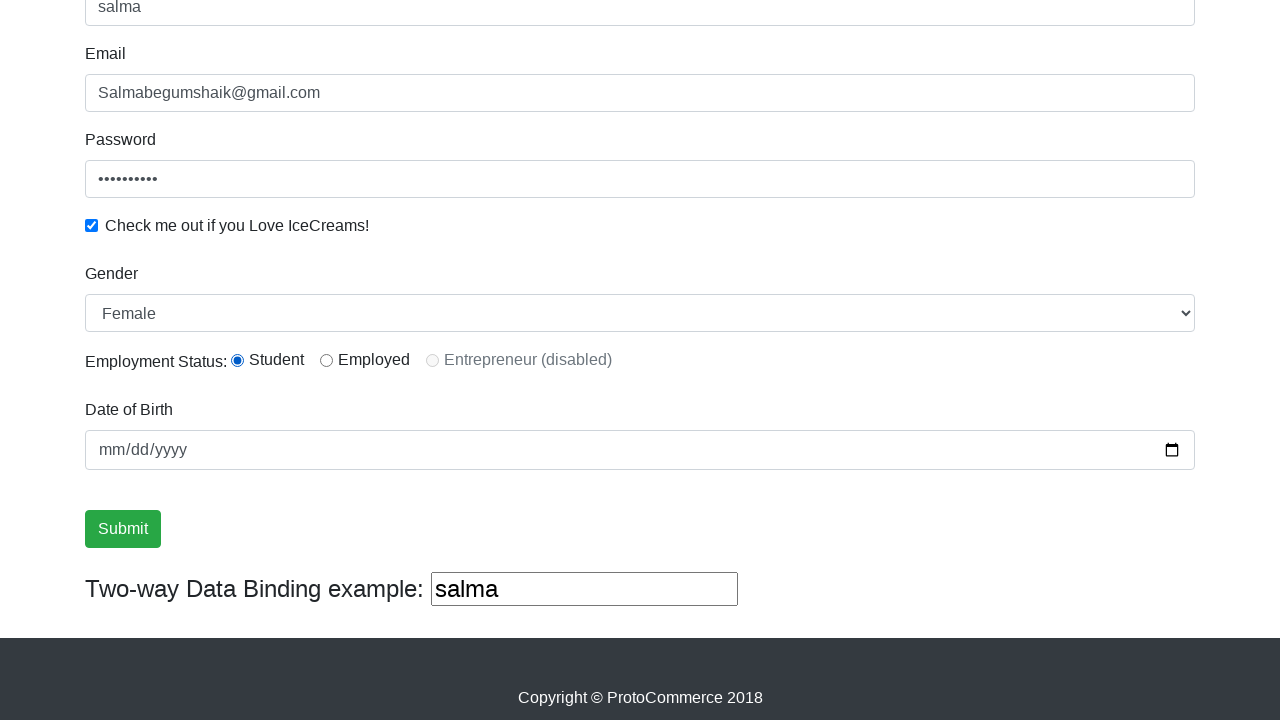

Clicked submit button at (123, 529) on input[type='submit']
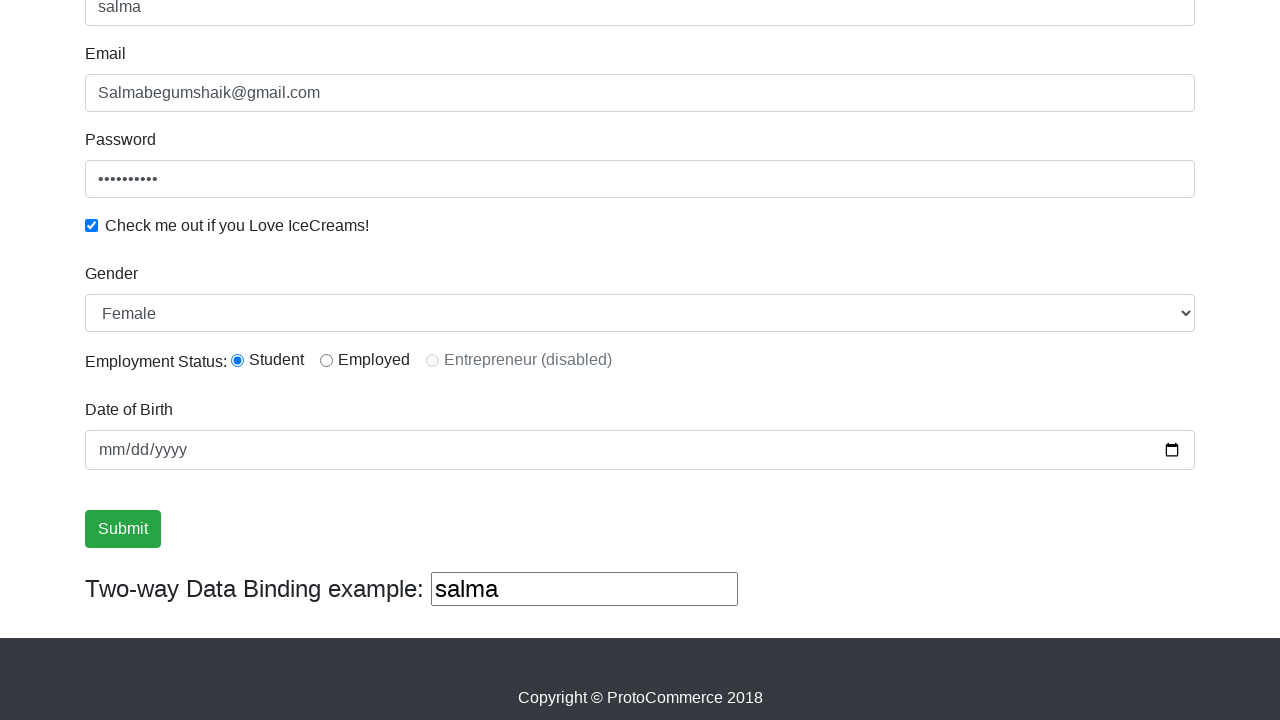

Success alert message appeared
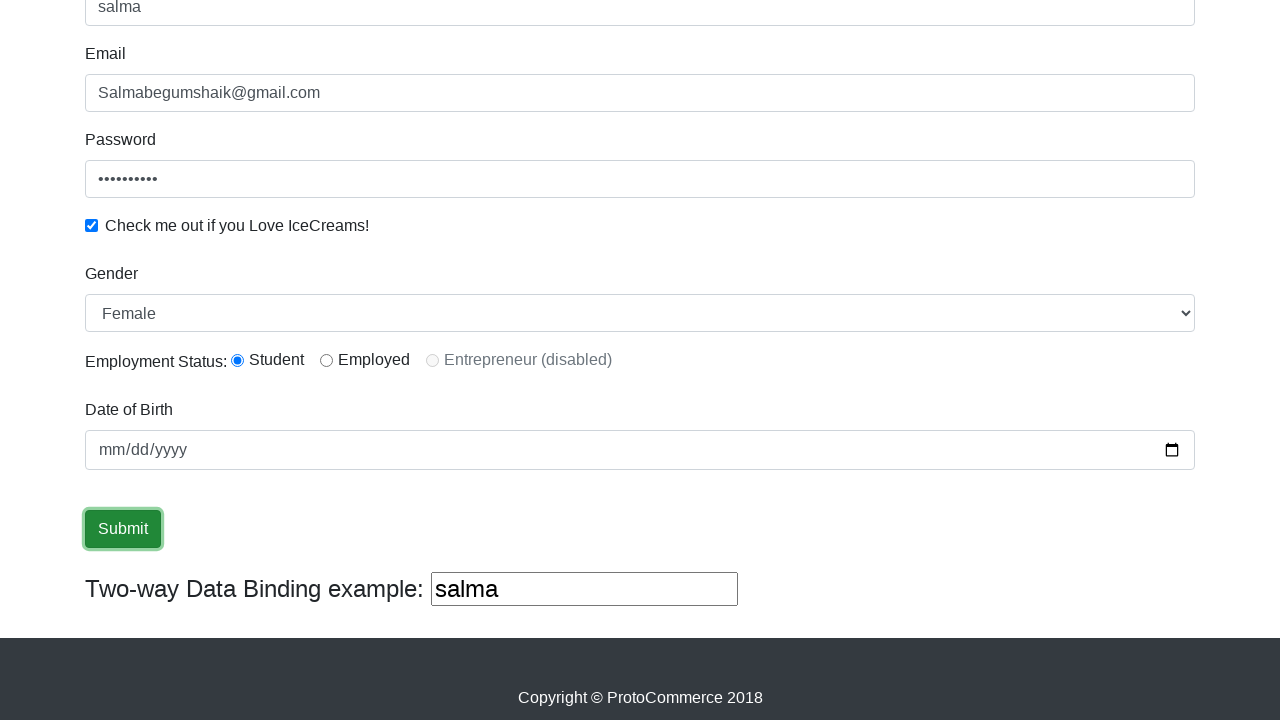

Retrieved success message text: '
                    ×
                    Success! The Form has been submitted successfully!.
                  '
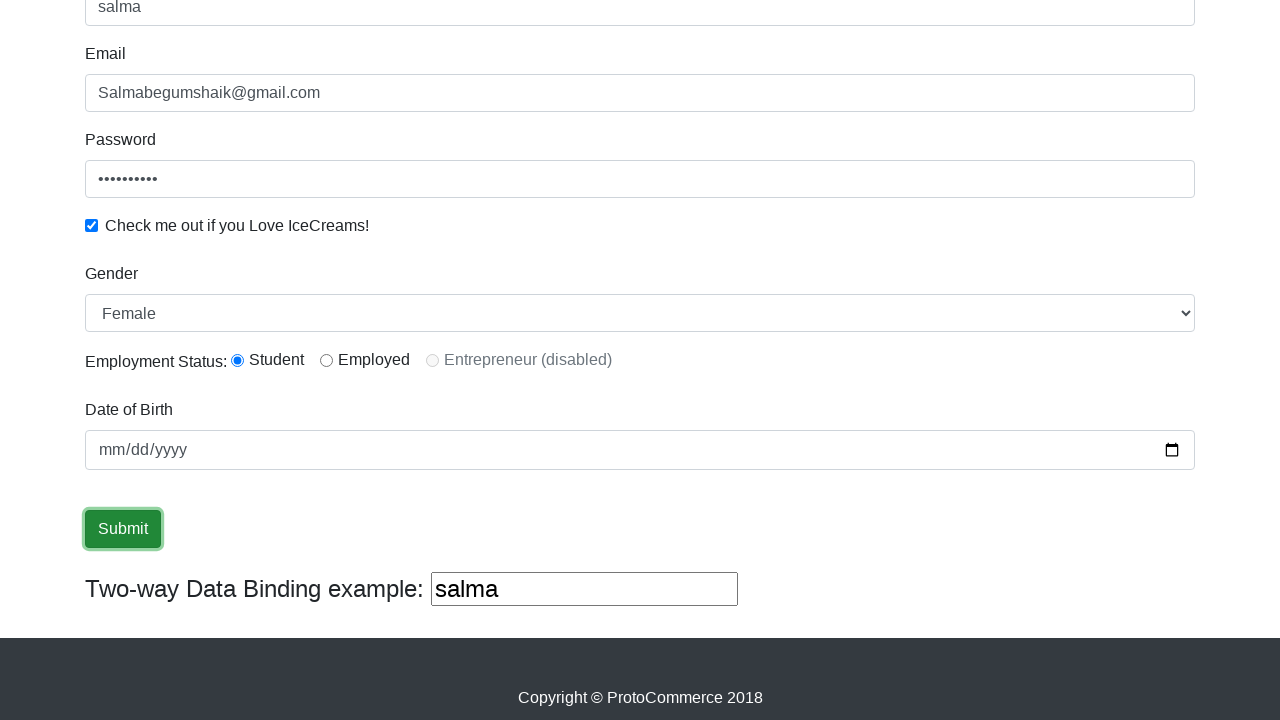

Verified 'success' is present in alert message
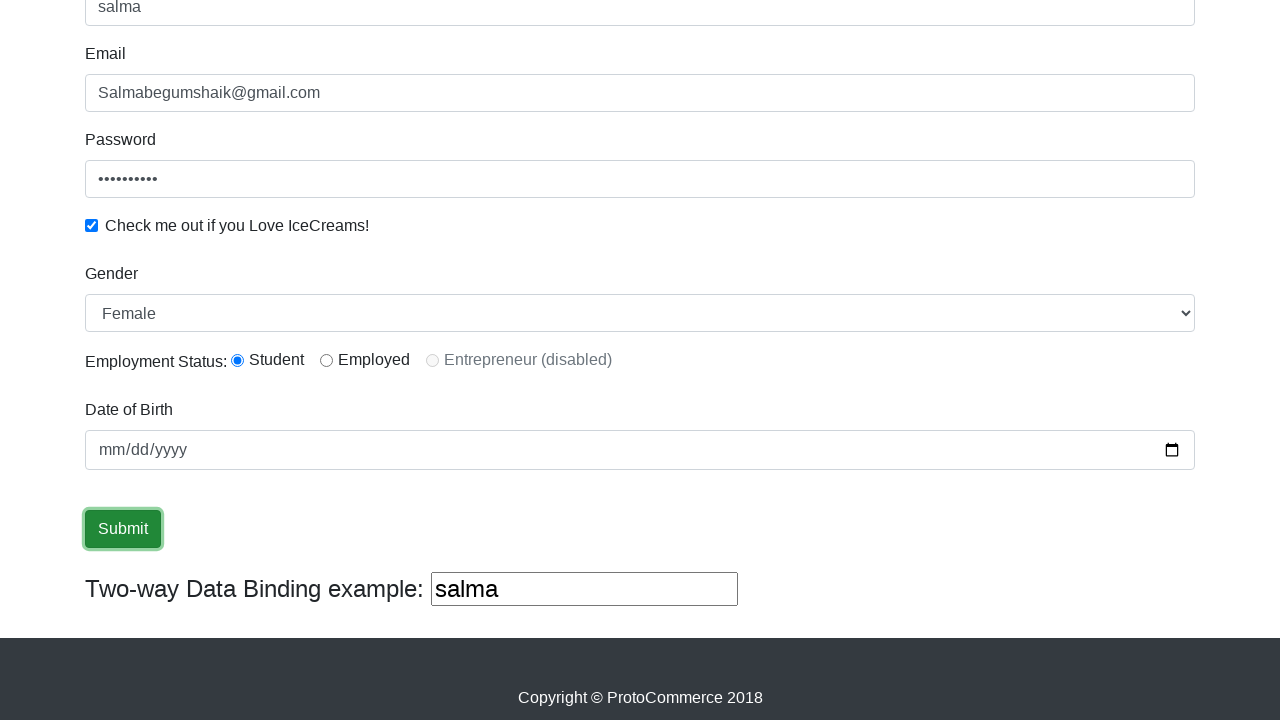

Filled third text input field with 'hdhdhdh' on (//input[@type='text'])[3]
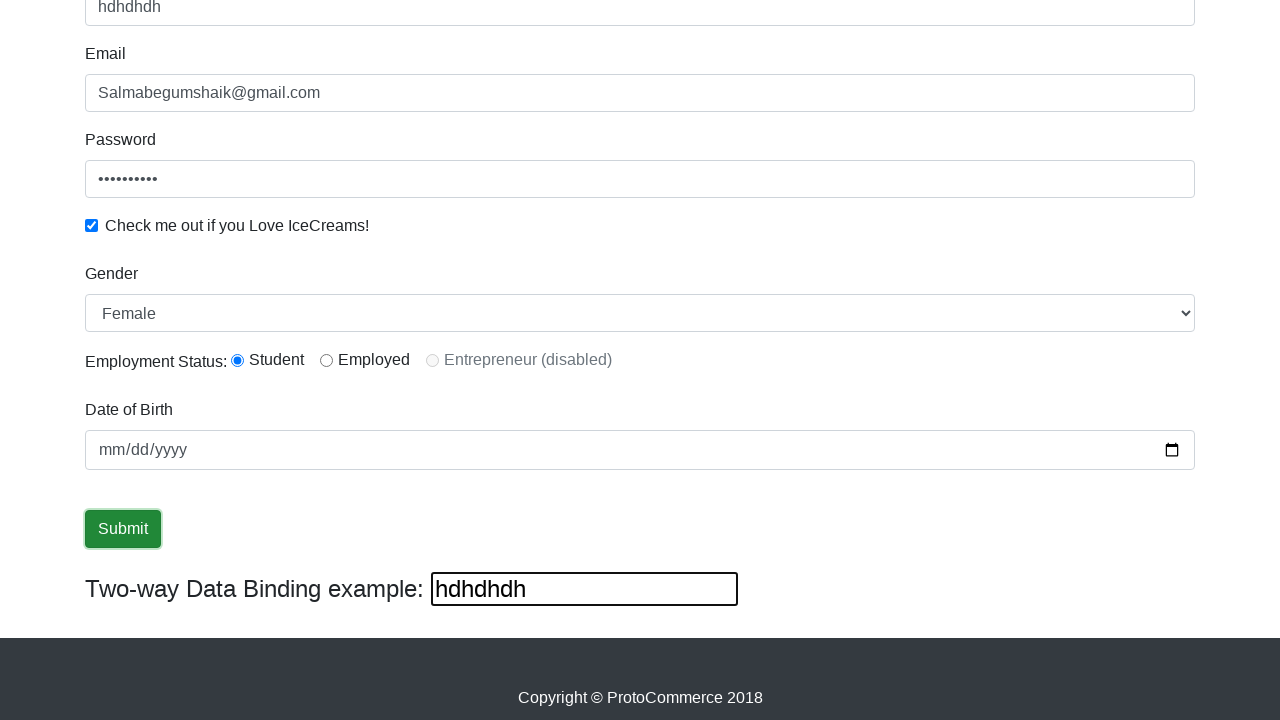

Cleared third text input field on (//input[@type='text'])[3]
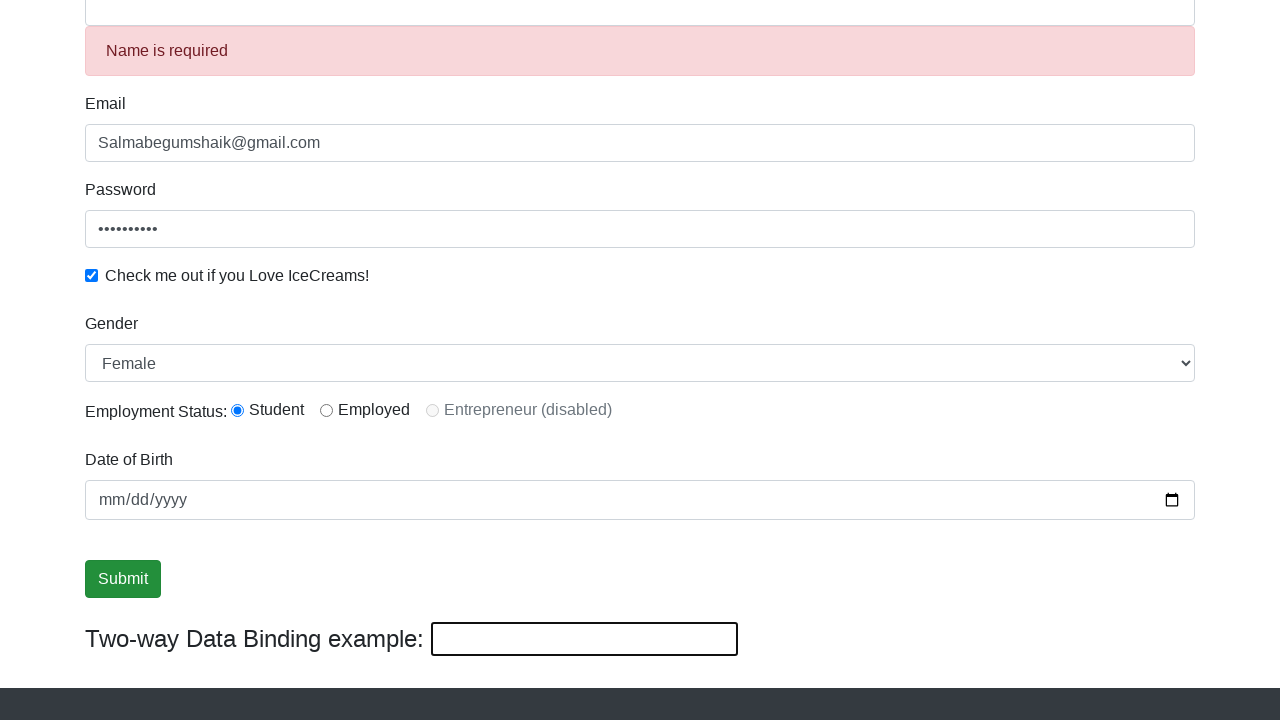

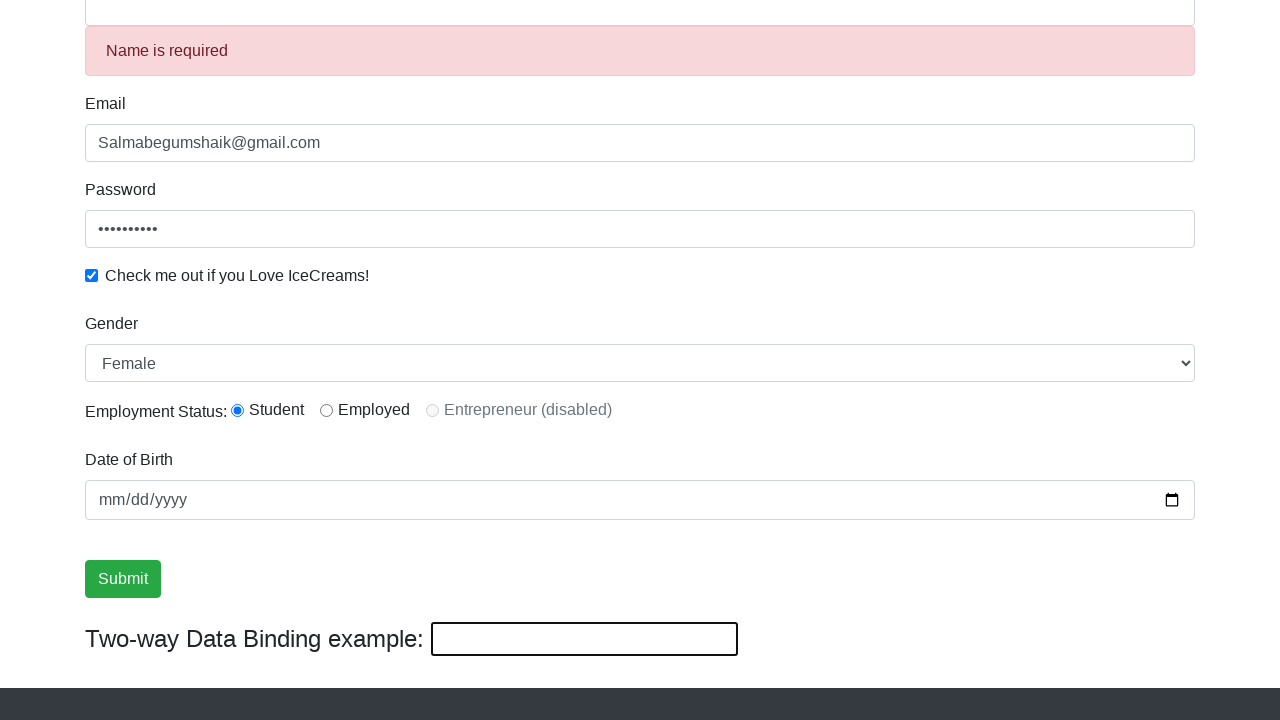